Navigates to Rahul Shetty Academy website and verifies the page loads by checking that the title exists

Starting URL: https://rahulshettyacademy.com/

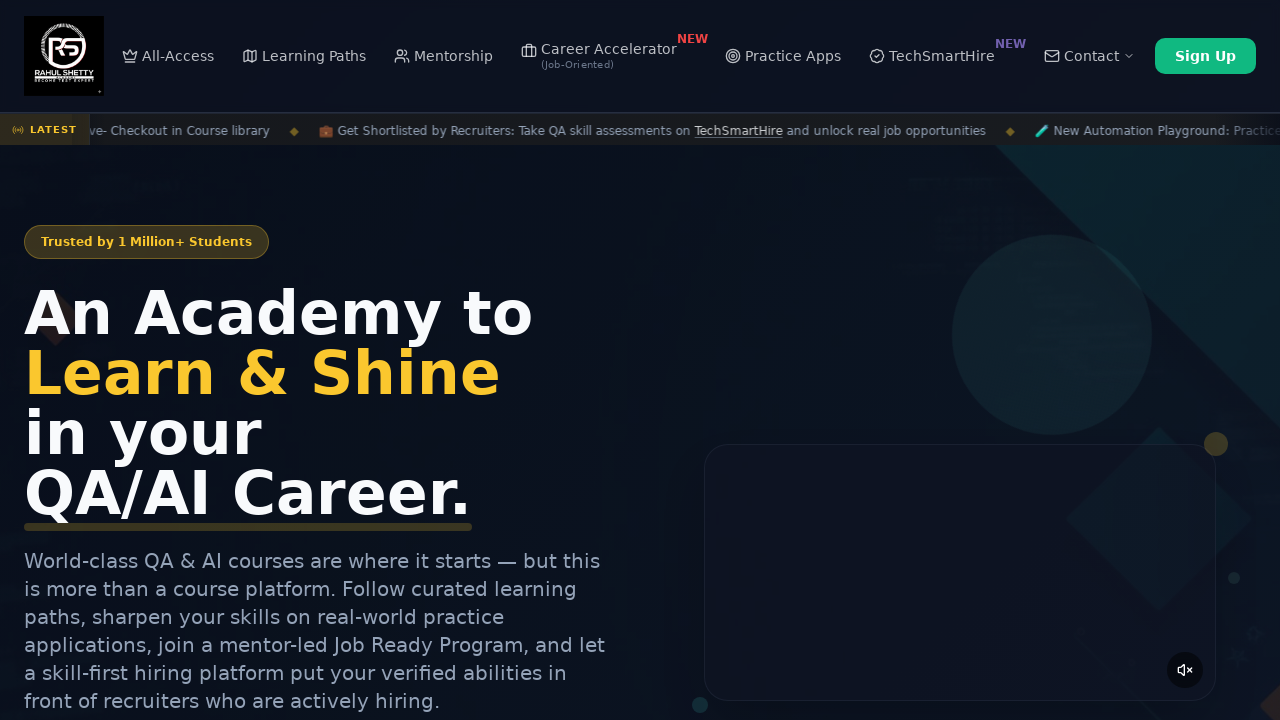

Navigated to Rahul Shetty Academy website
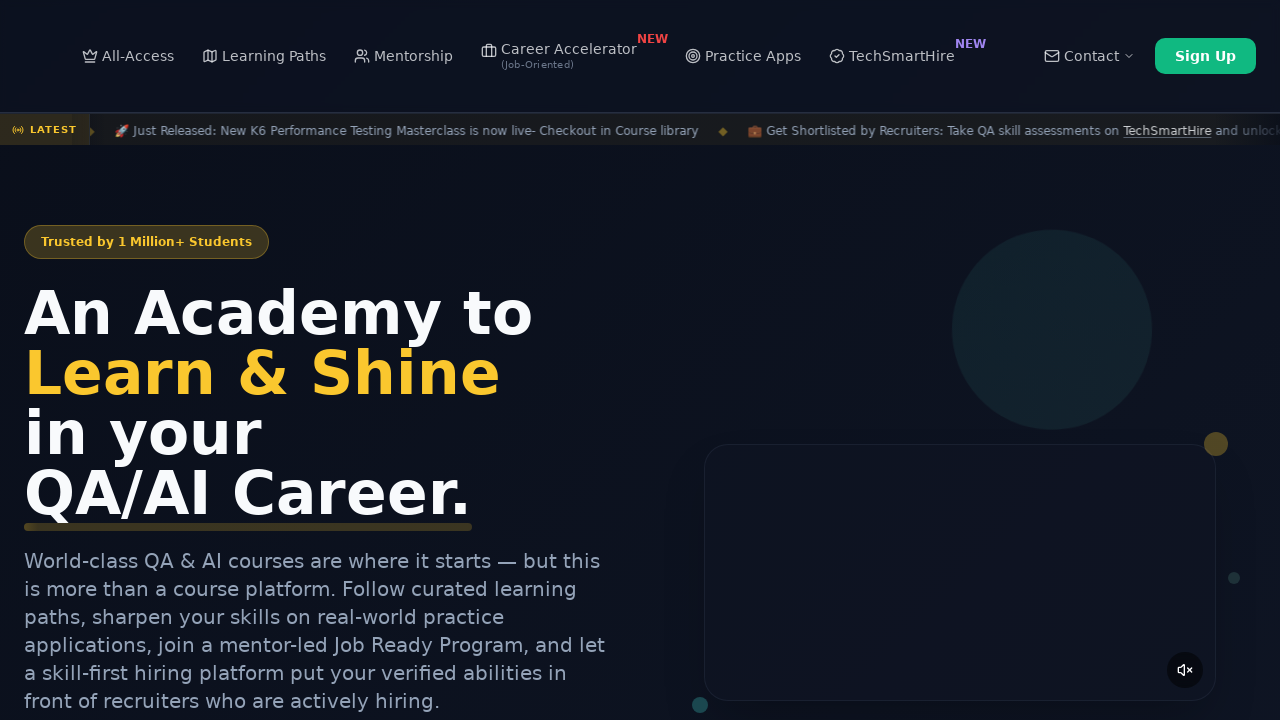

Waited for page to reach domcontentloaded state
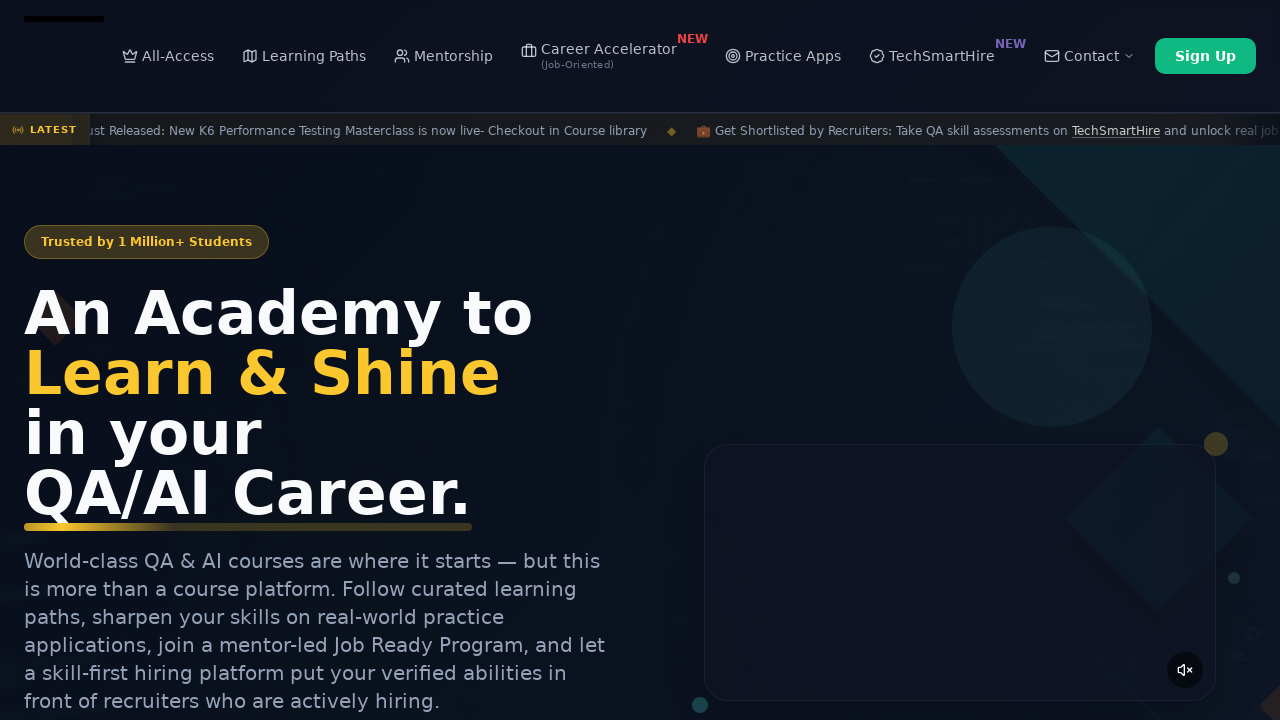

Retrieved page title
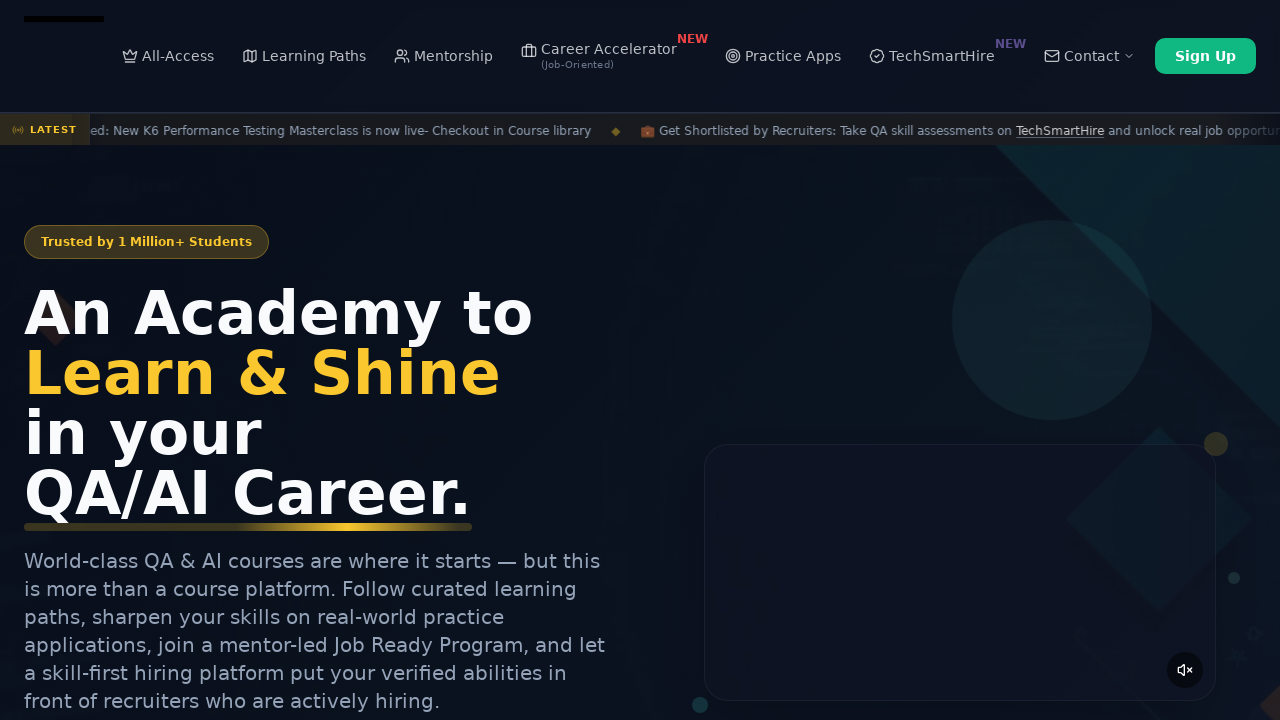

Verified page title exists and is not empty
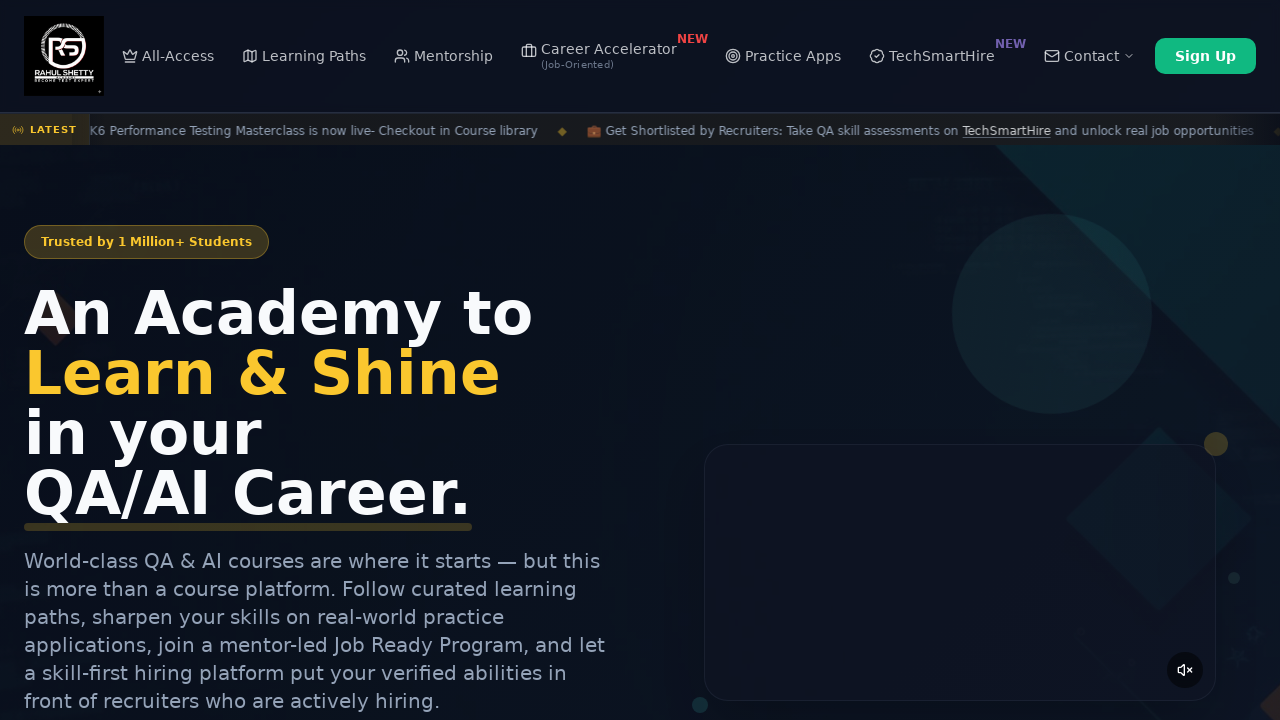

Retrieved current URL
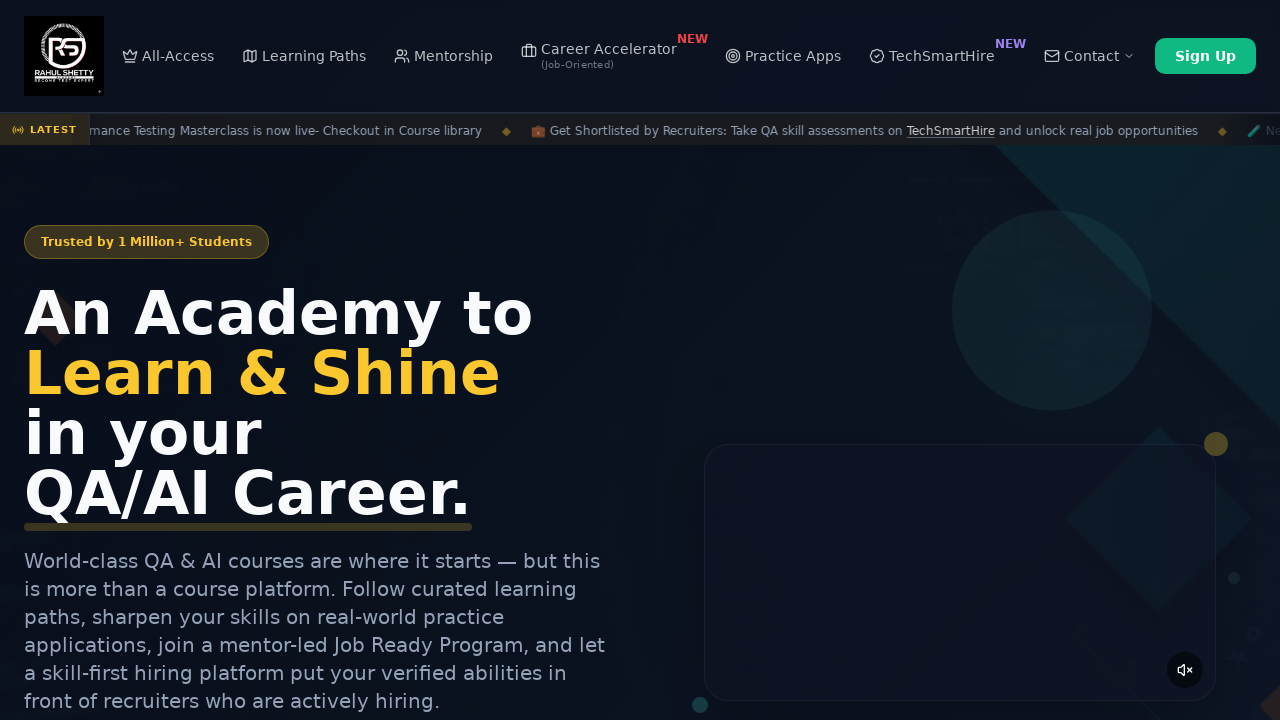

Verified current URL contains 'rahulshettyacademy.com'
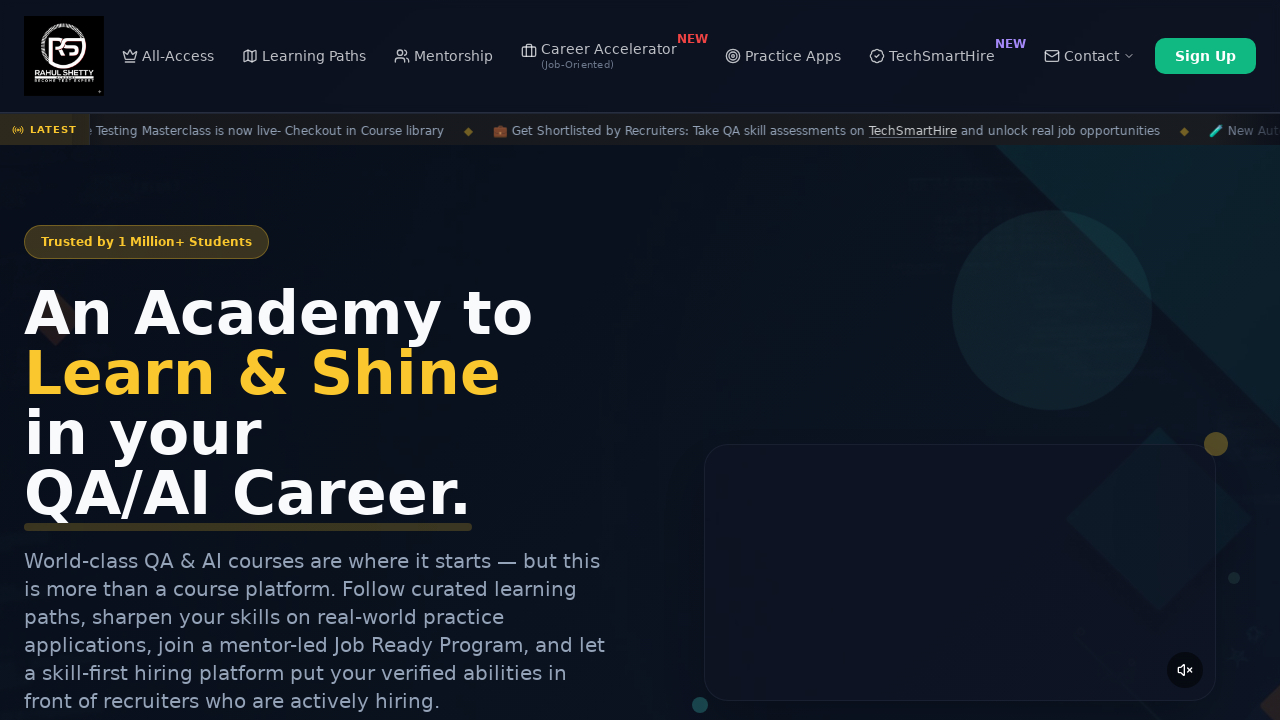

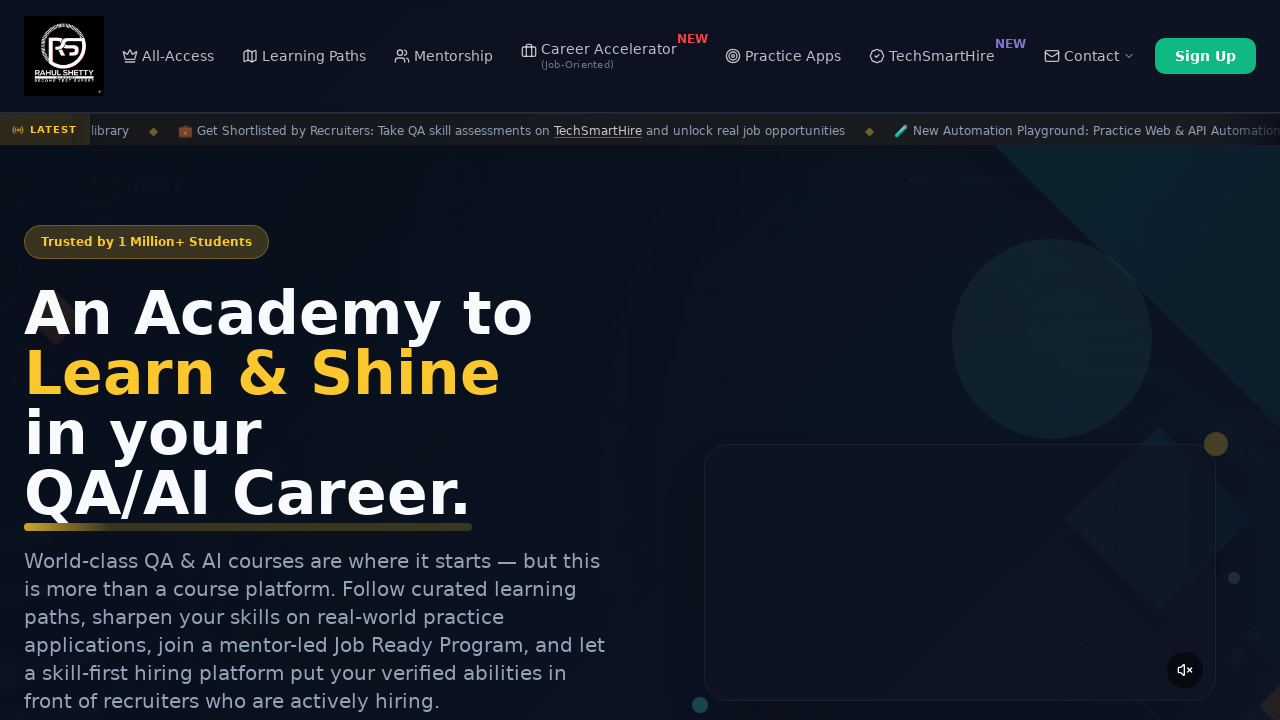